Clicks on the web form link and verifies navigation to the web form page

Starting URL: https://bonigarcia.dev/selenium-webdriver-java/

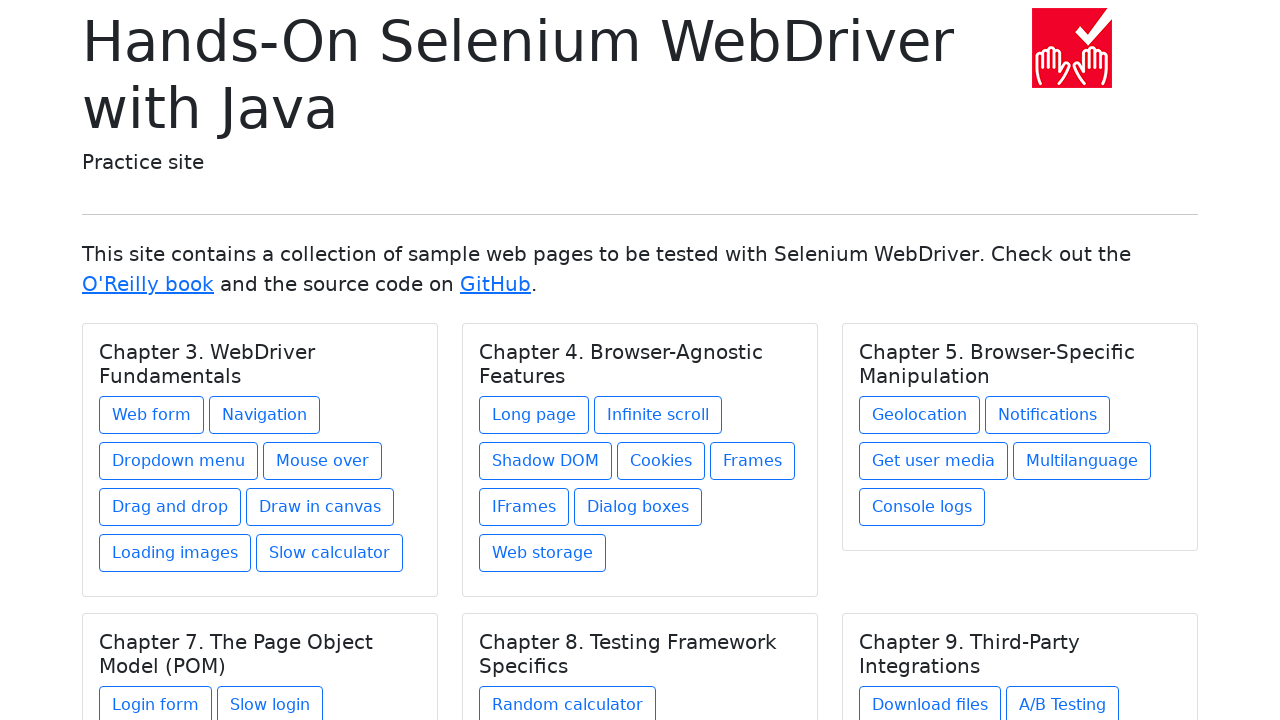

Clicked on the web form link at (152, 415) on a[href='web-form.html']
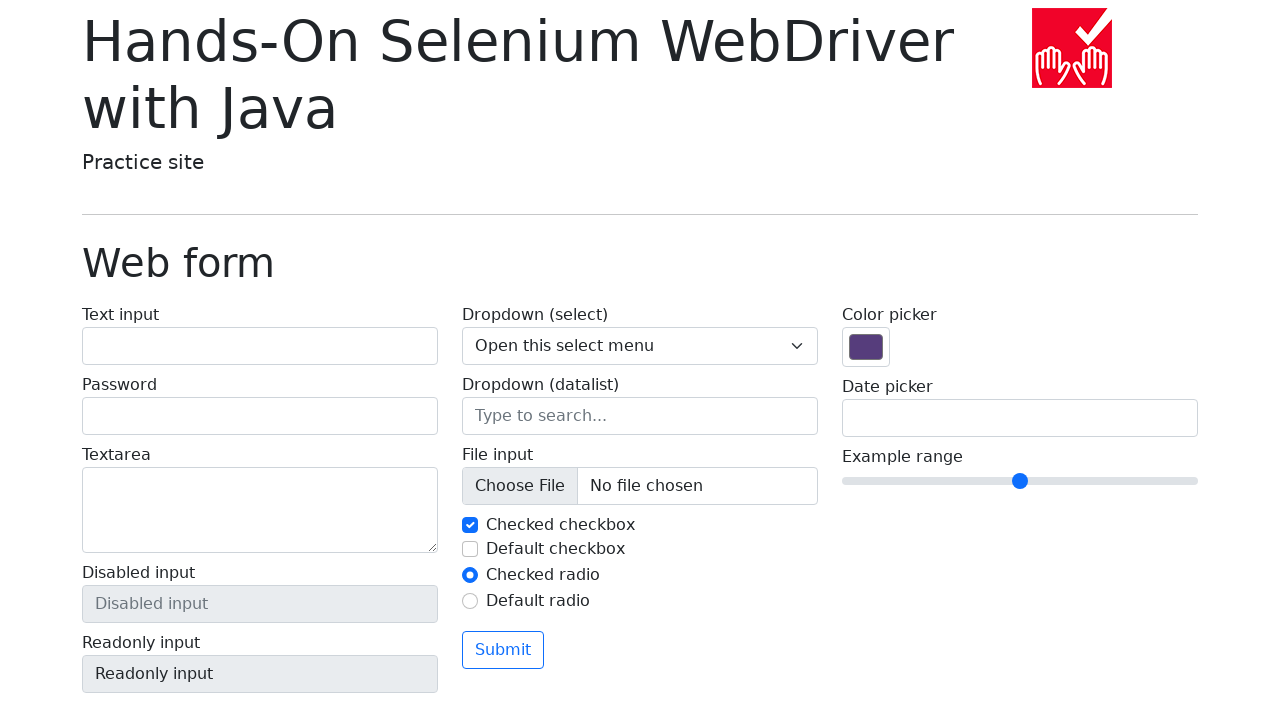

Verified navigation to web form page - URL is https://bonigarcia.dev/selenium-webdriver-java/web-form.html
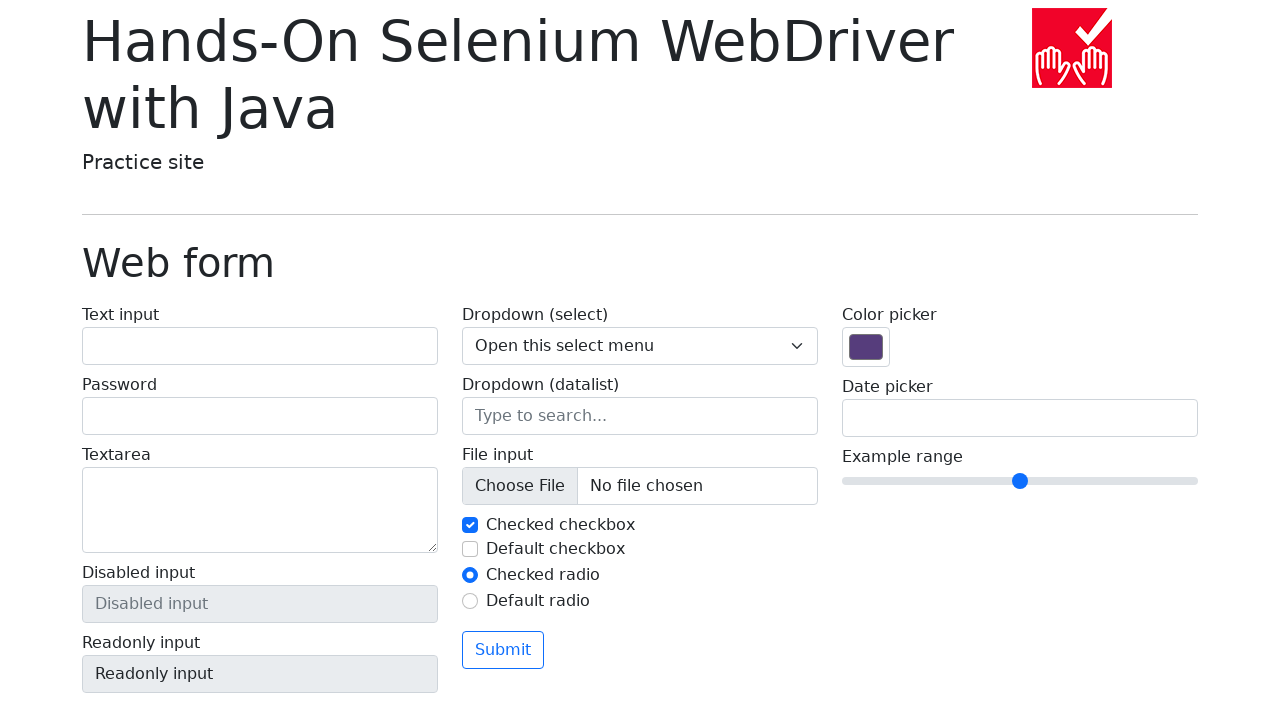

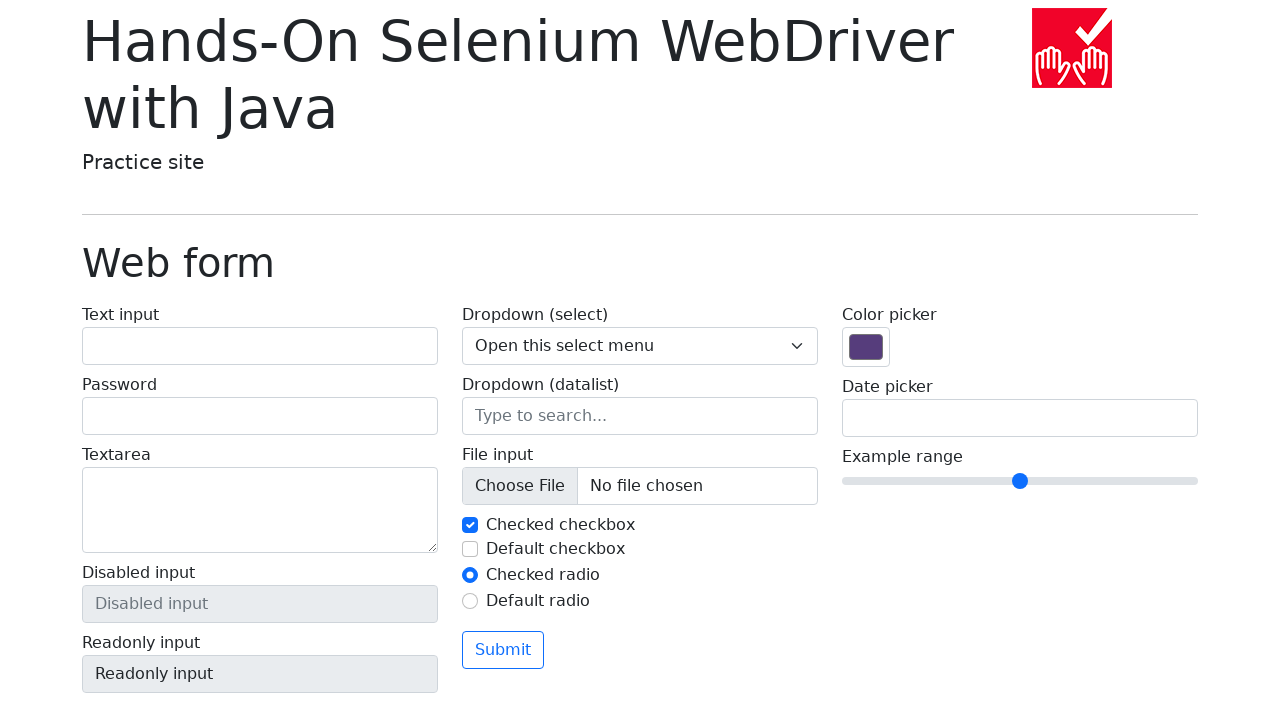